Tests product search functionality by searching for "phone", clicking on the second product result, and verifying that the product detail page contains "phone" in its description

Starting URL: https://www.testotomasyonu.com

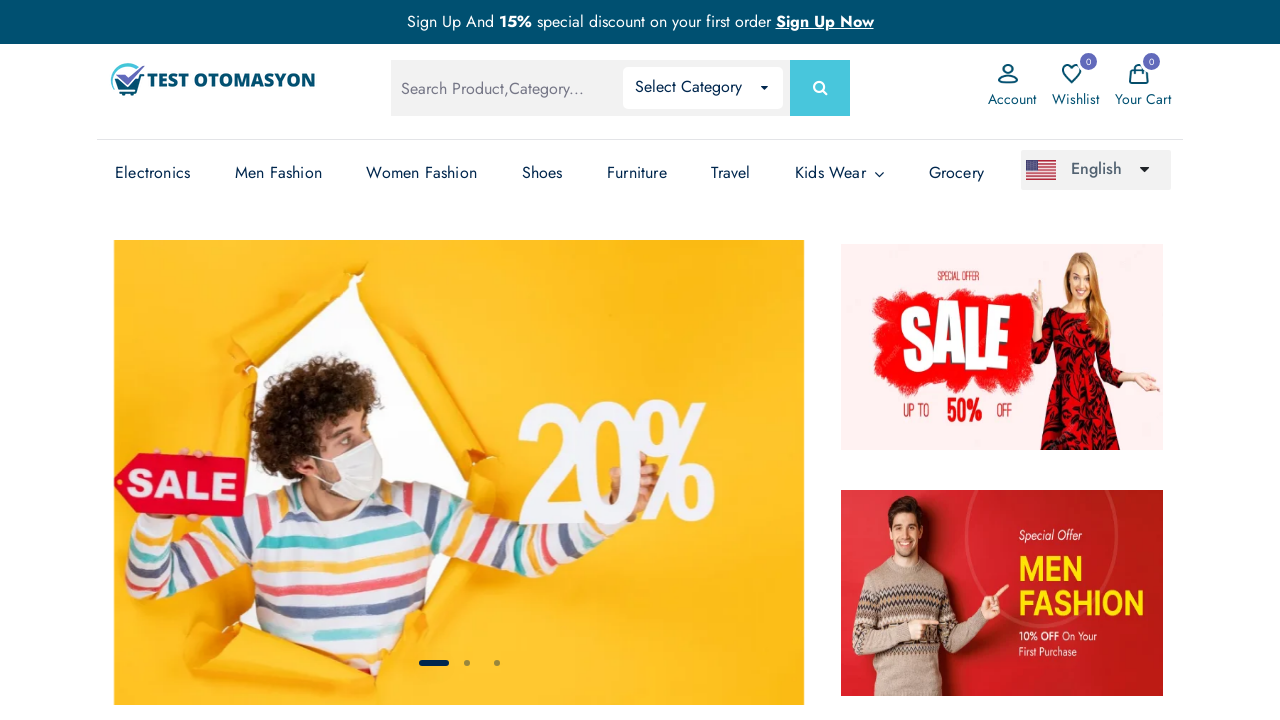

Filled search box with 'phone' on #global-search
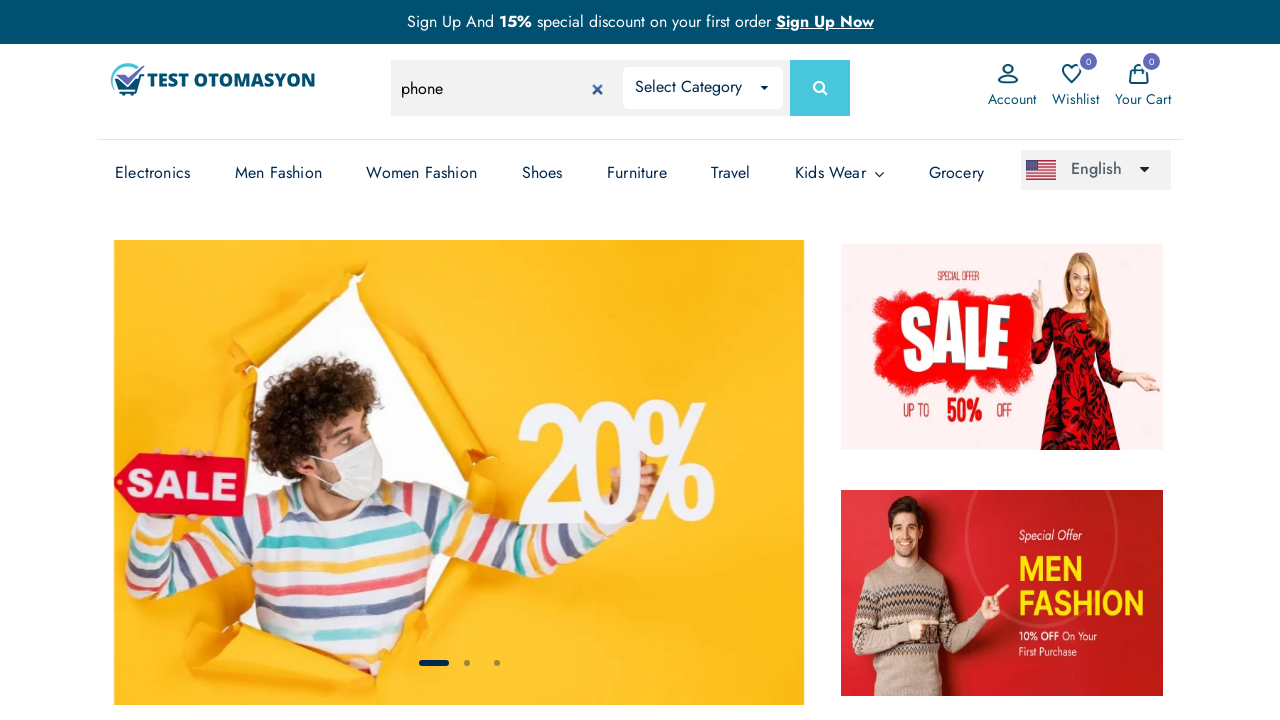

Pressed Enter to submit search query on #global-search
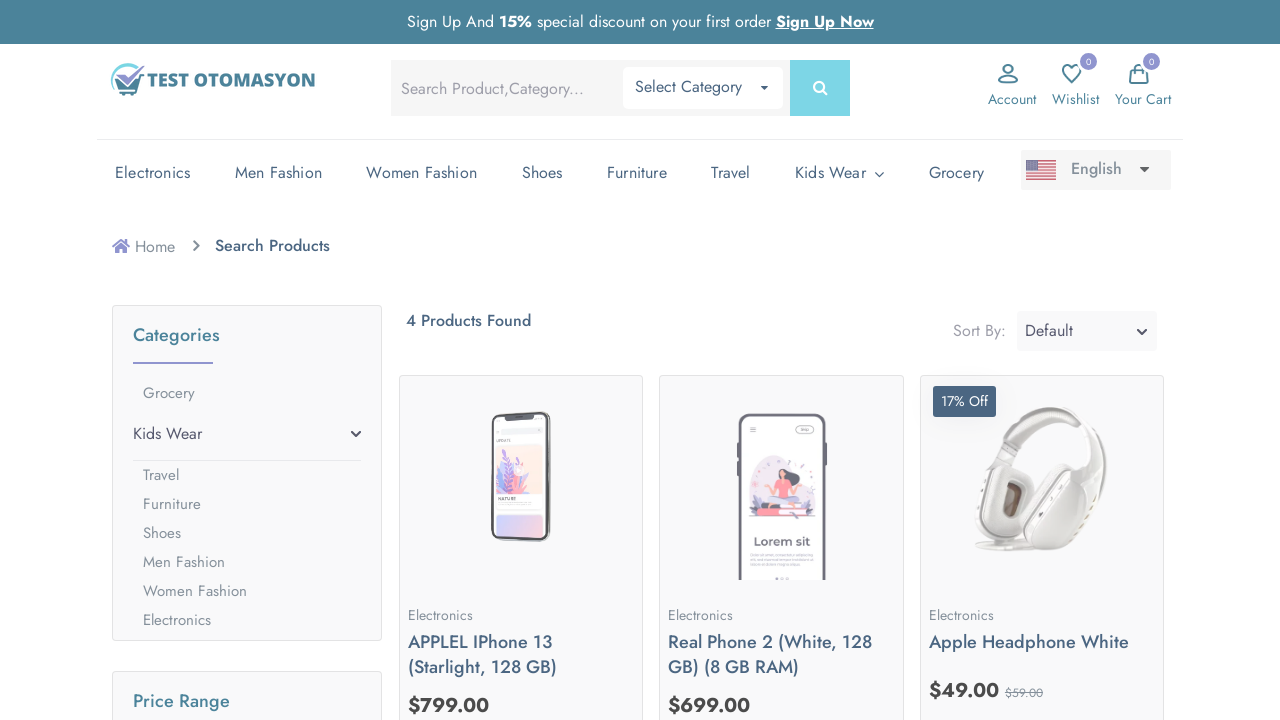

Search results loaded with product images
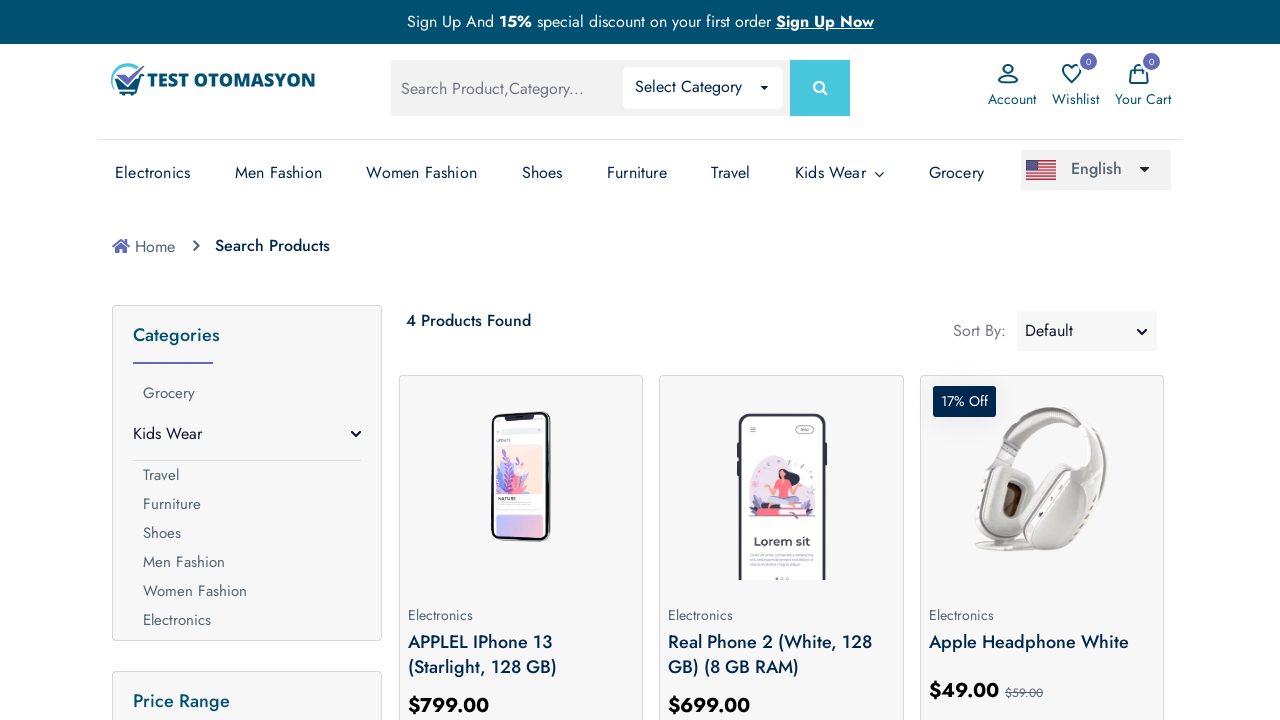

Located all product image elements
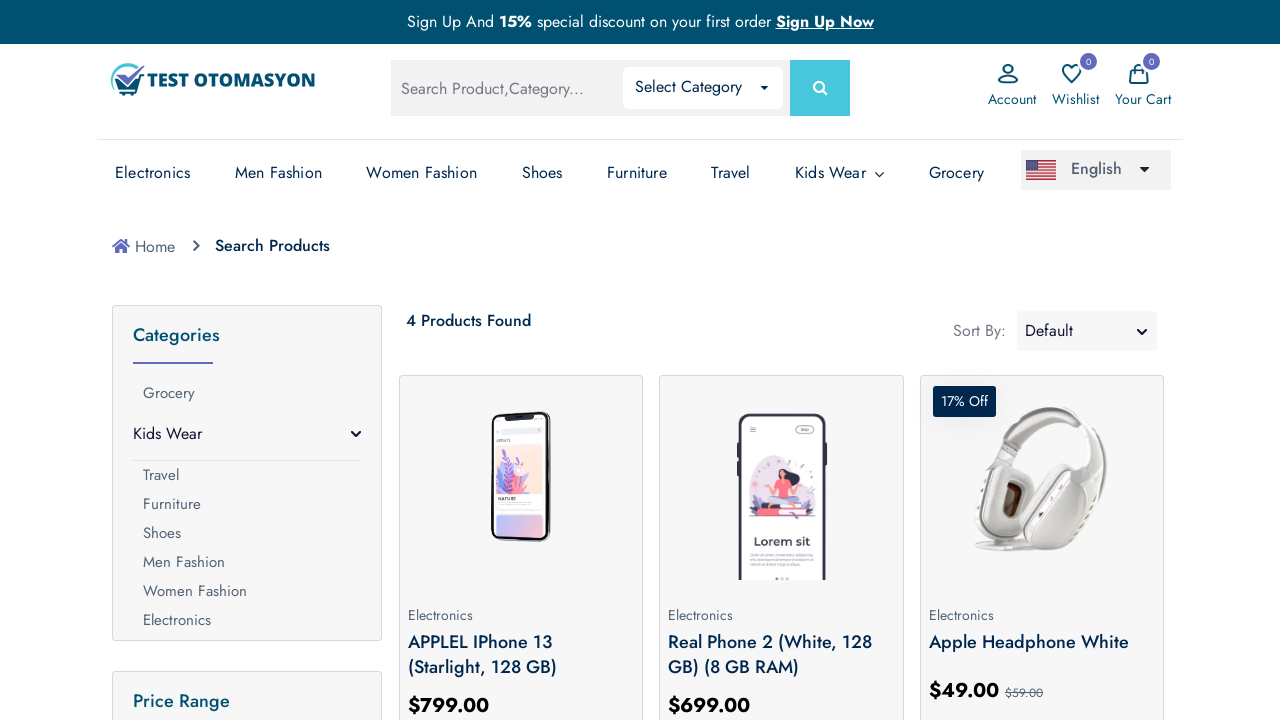

Clicked on the second product result at (782, 480) on .prod-img >> nth=1
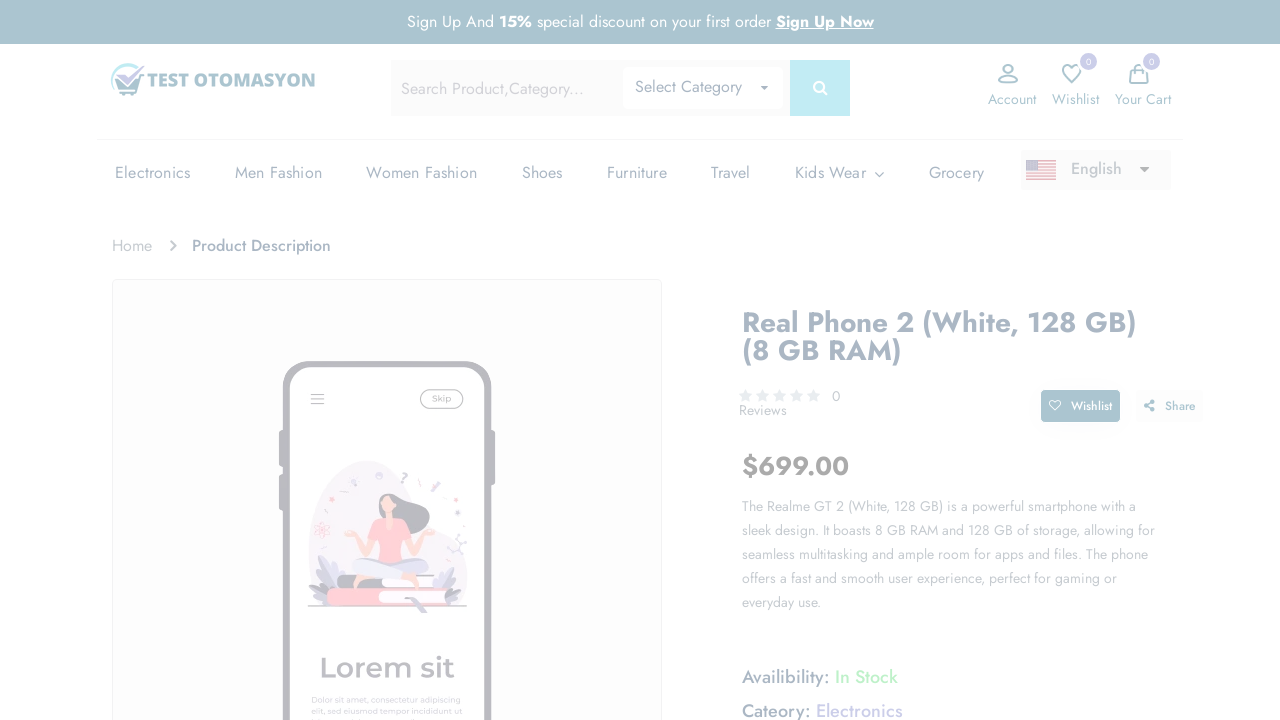

Product detail page loaded successfully
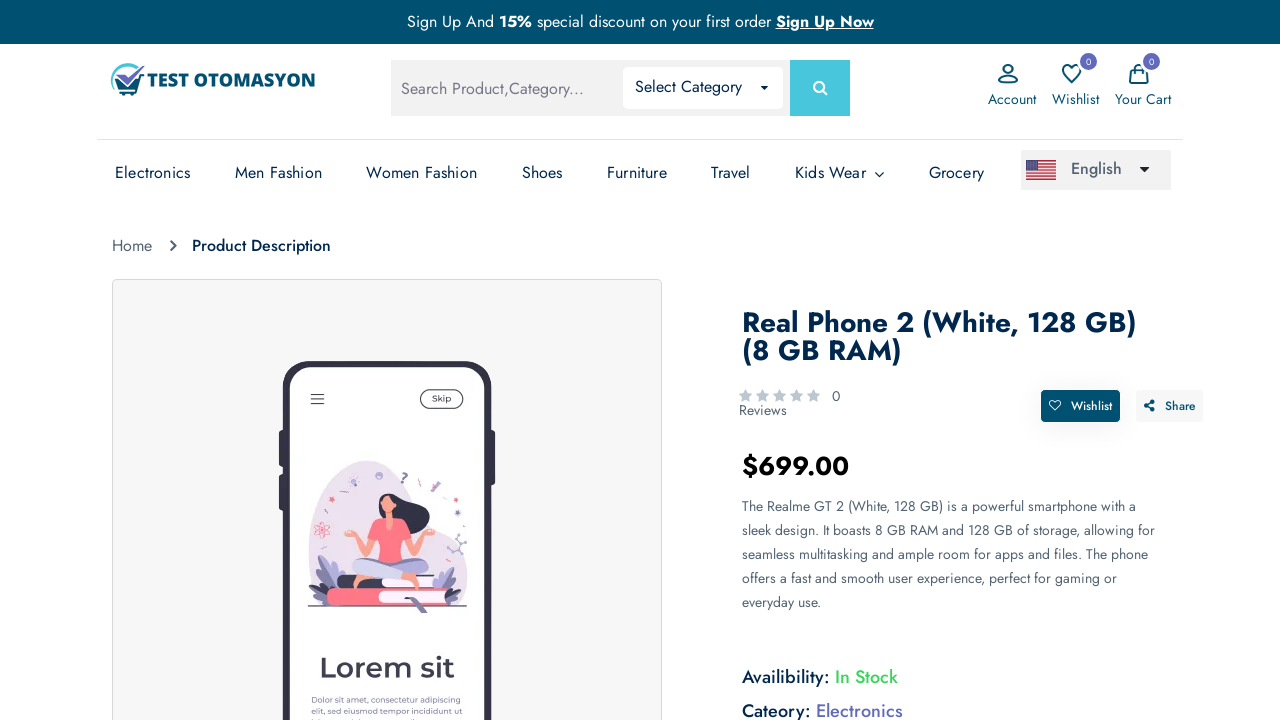

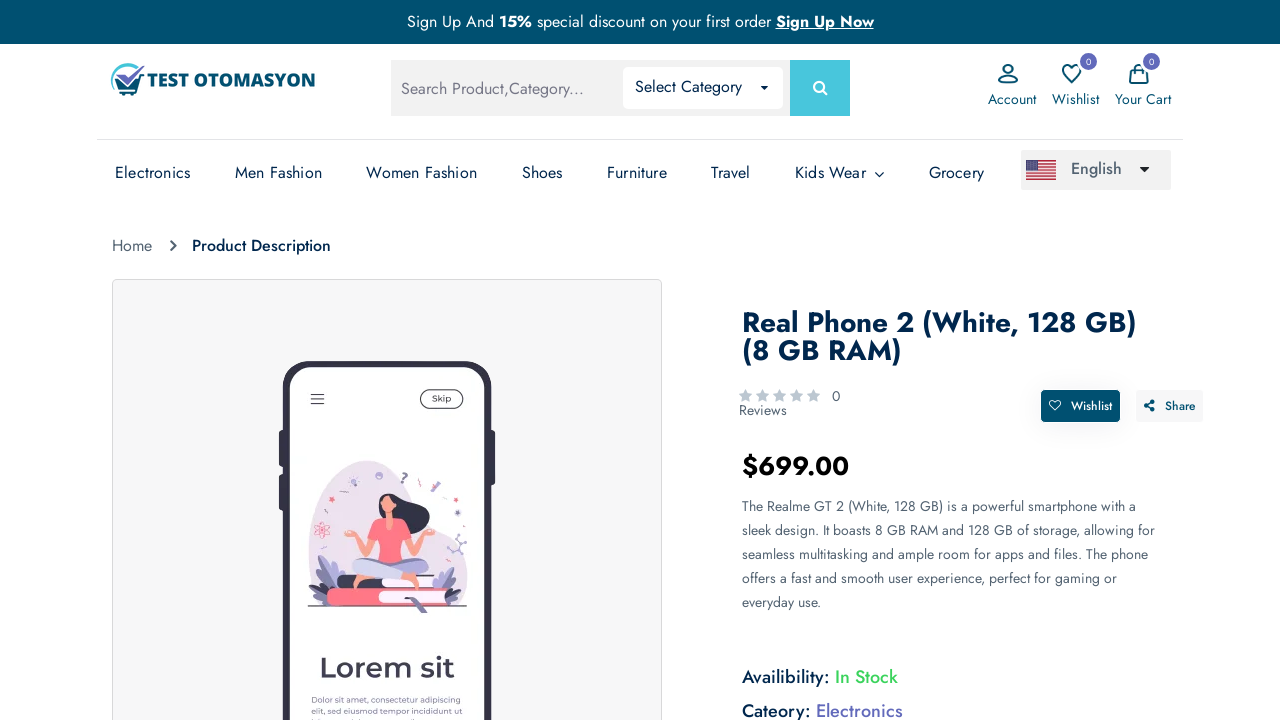